Tests accepting a confirmation alert by clicking the confirm button and accepting the alert dialog

Starting URL: https://demoqa.com/alerts

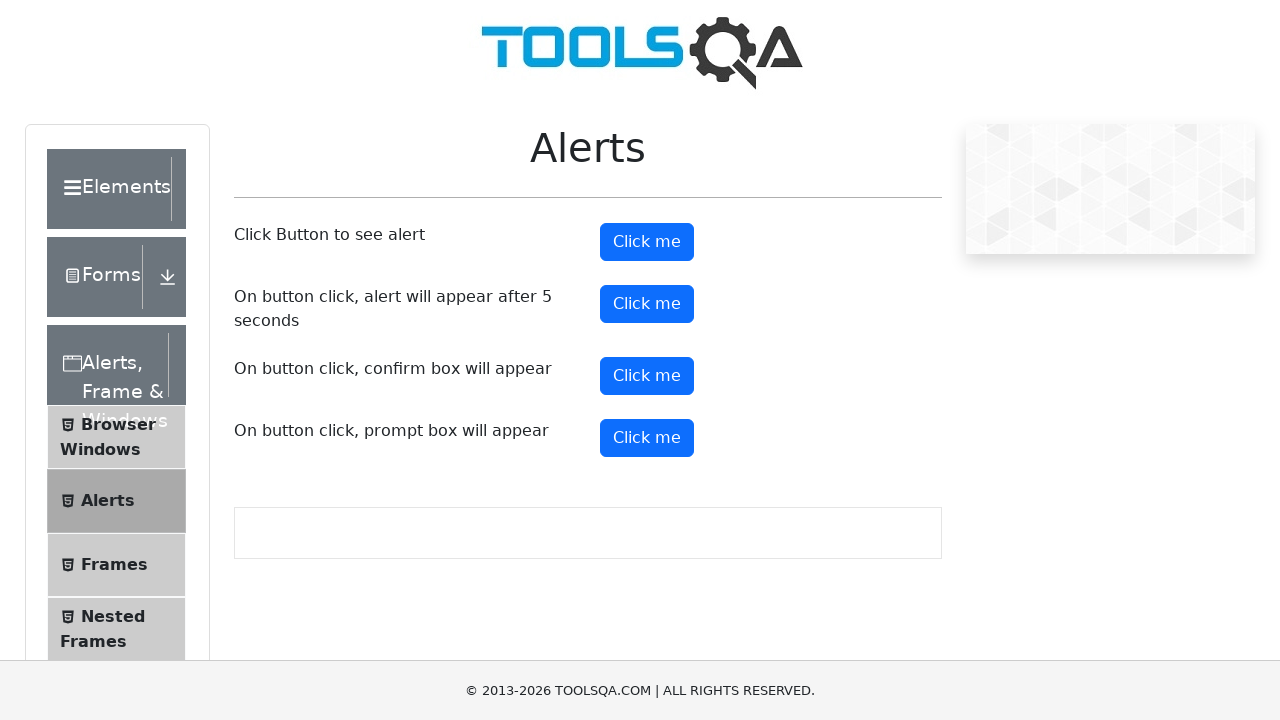

Clicked confirm button to open confirmation alert at (647, 376) on #confirmButton
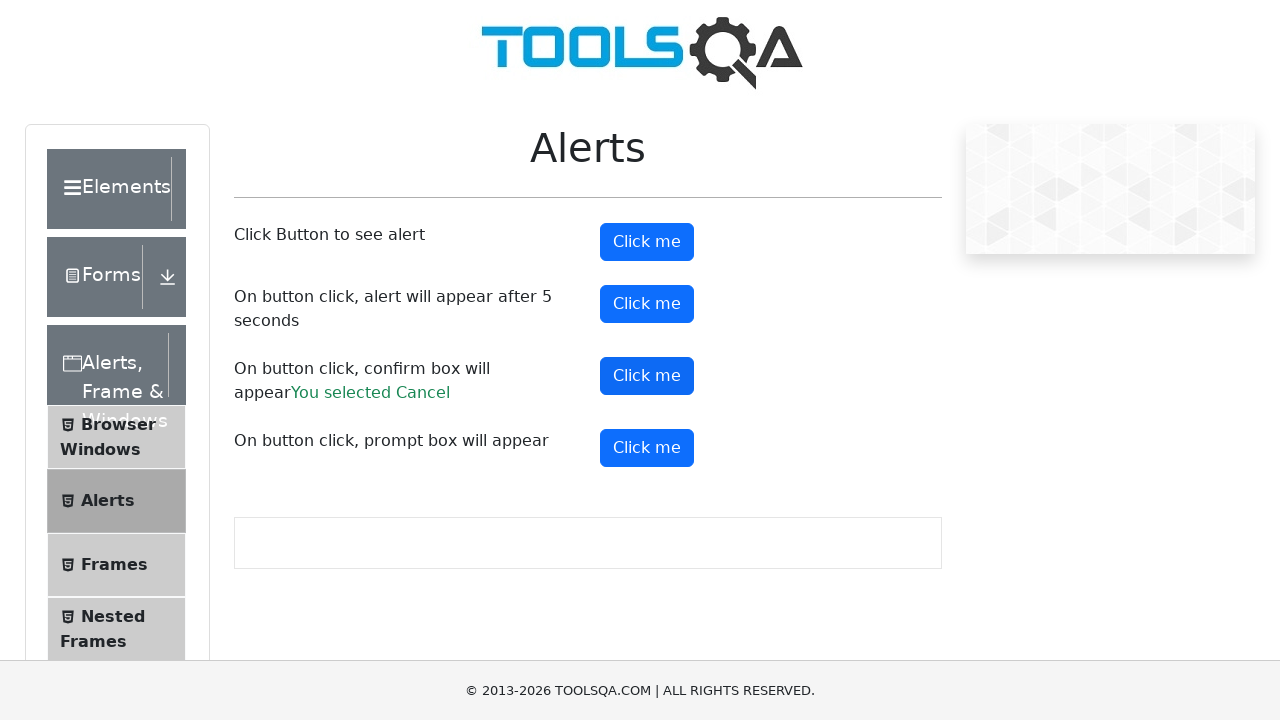

Set up dialog handler to accept alert dialog
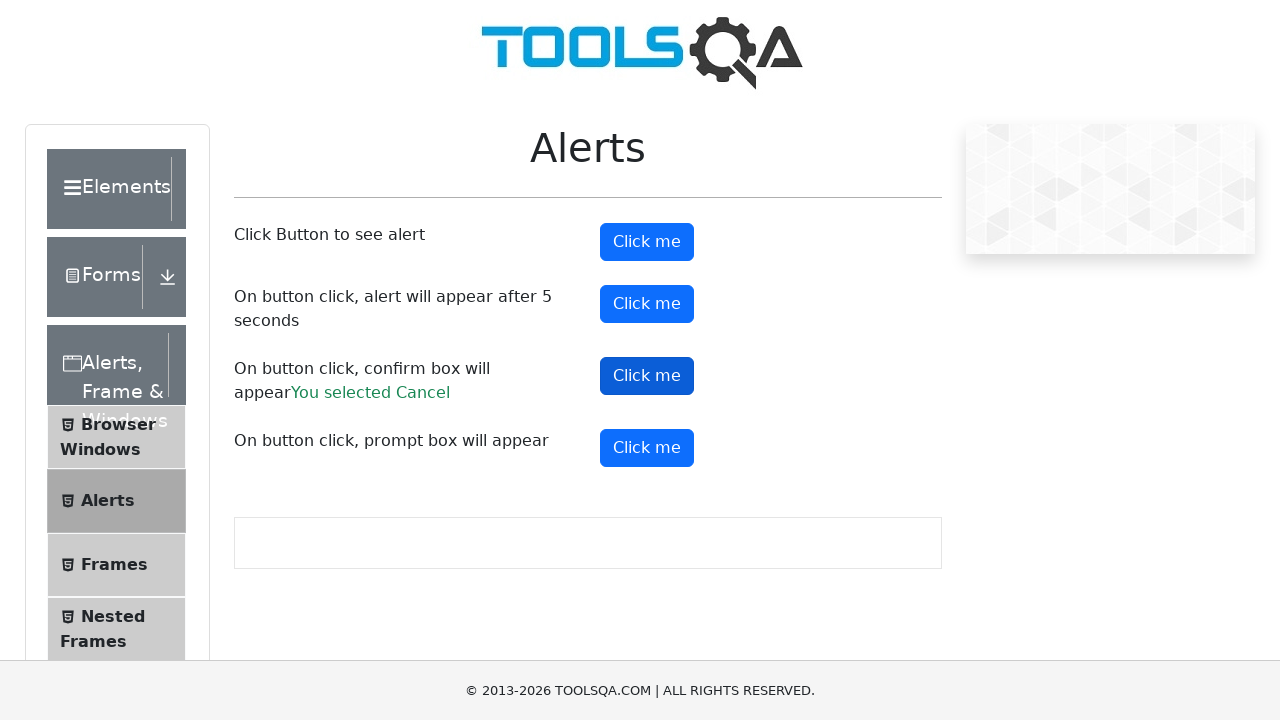

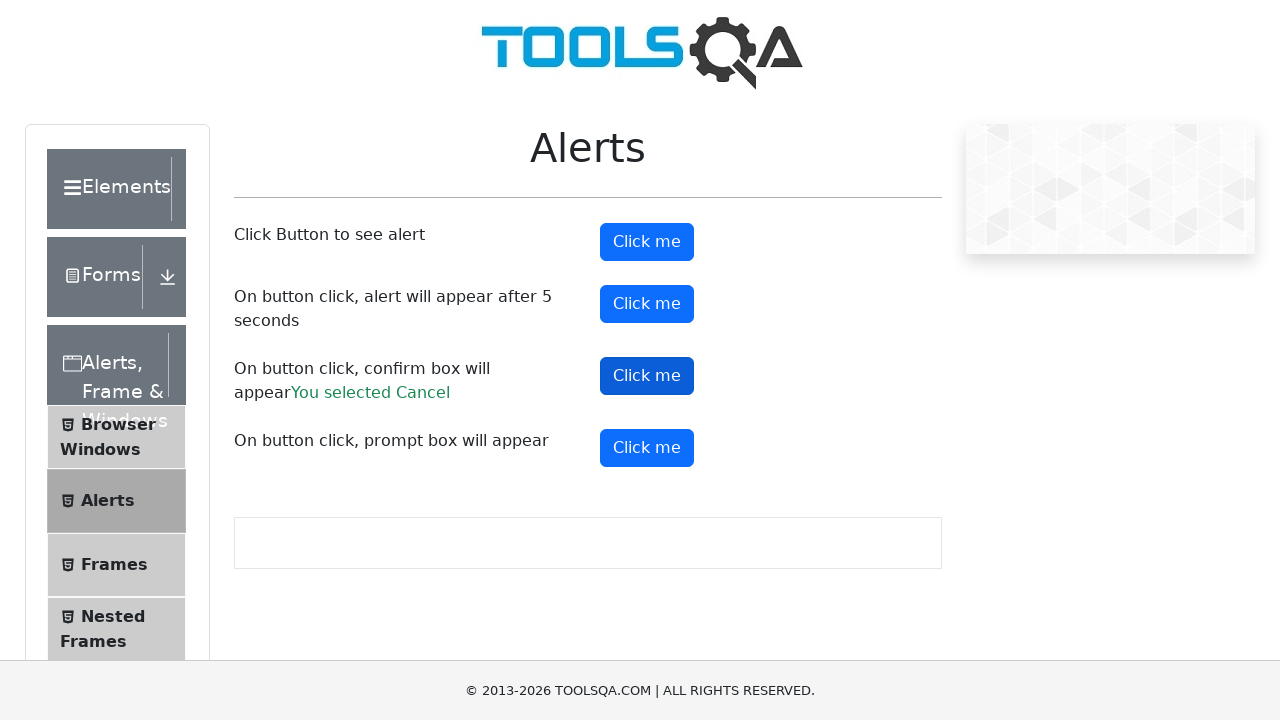